Tests form input by locating a text box by its ID and entering text into it, then verifying the input value.

Starting URL: https://www.selenium.dev/selenium/web/web-form.html

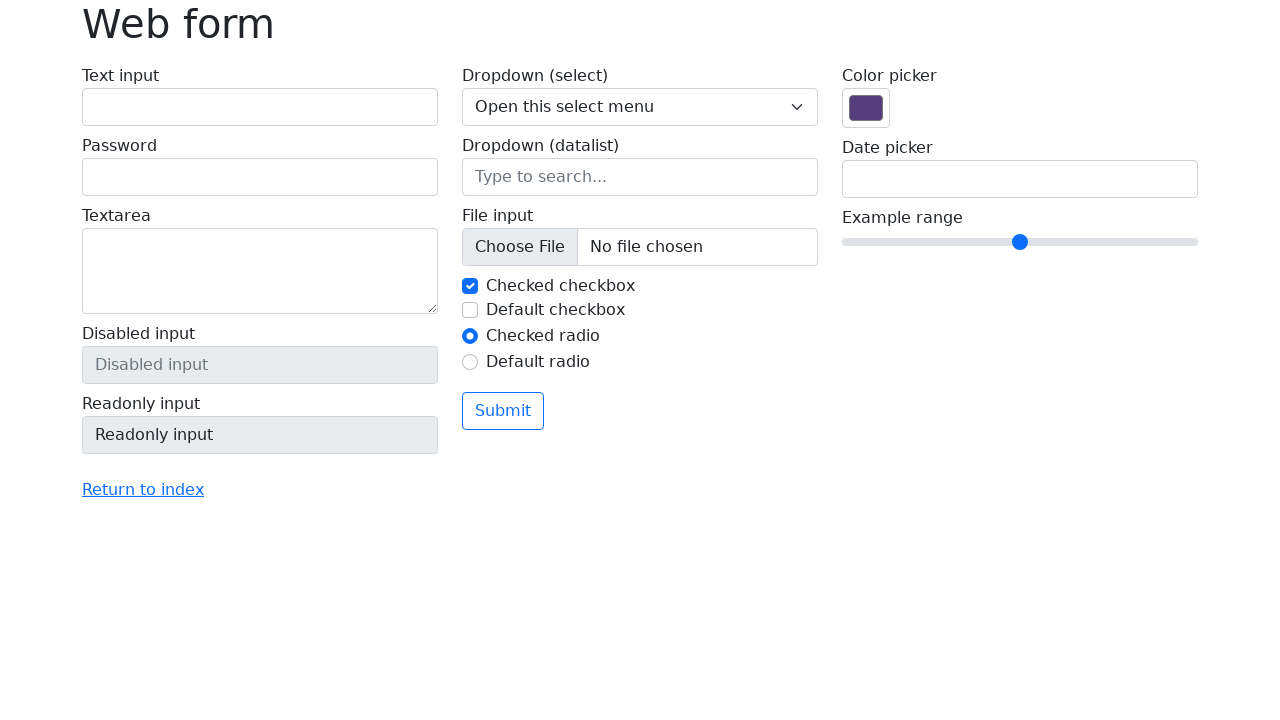

Filled text box (ID: my-text-id) with 'jdbc' on #my-text-id
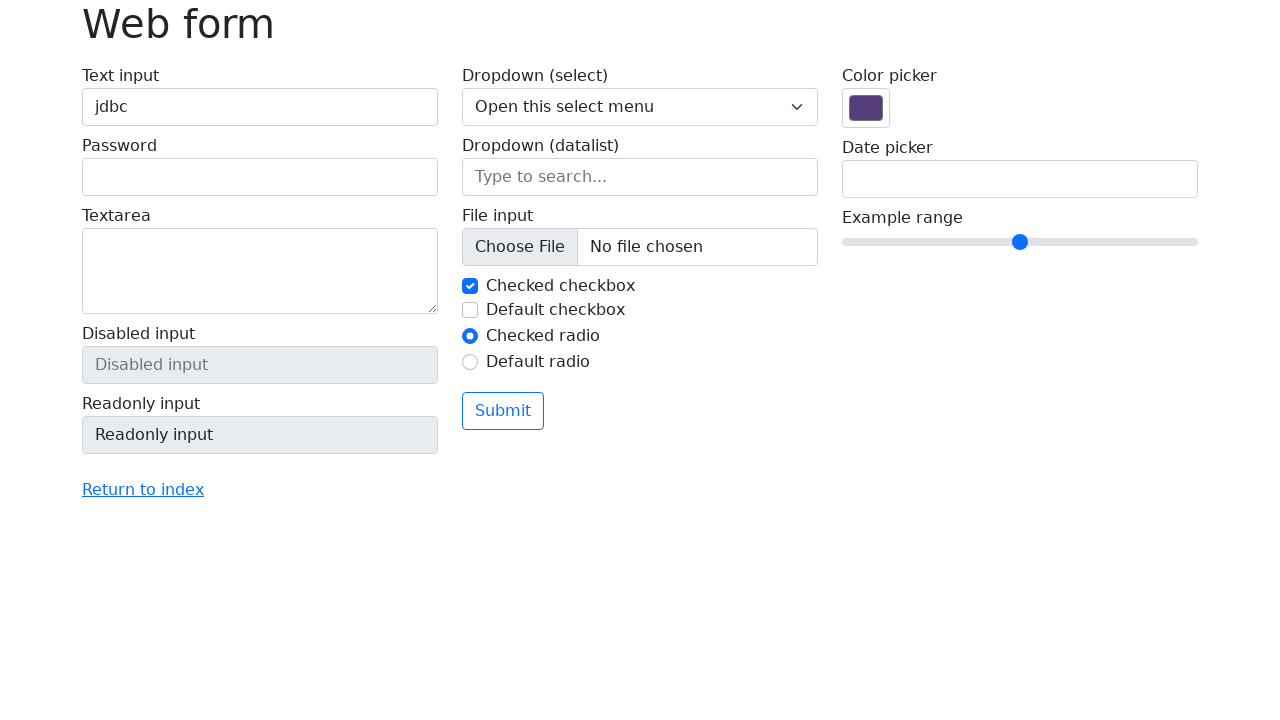

Retrieved input value from text box
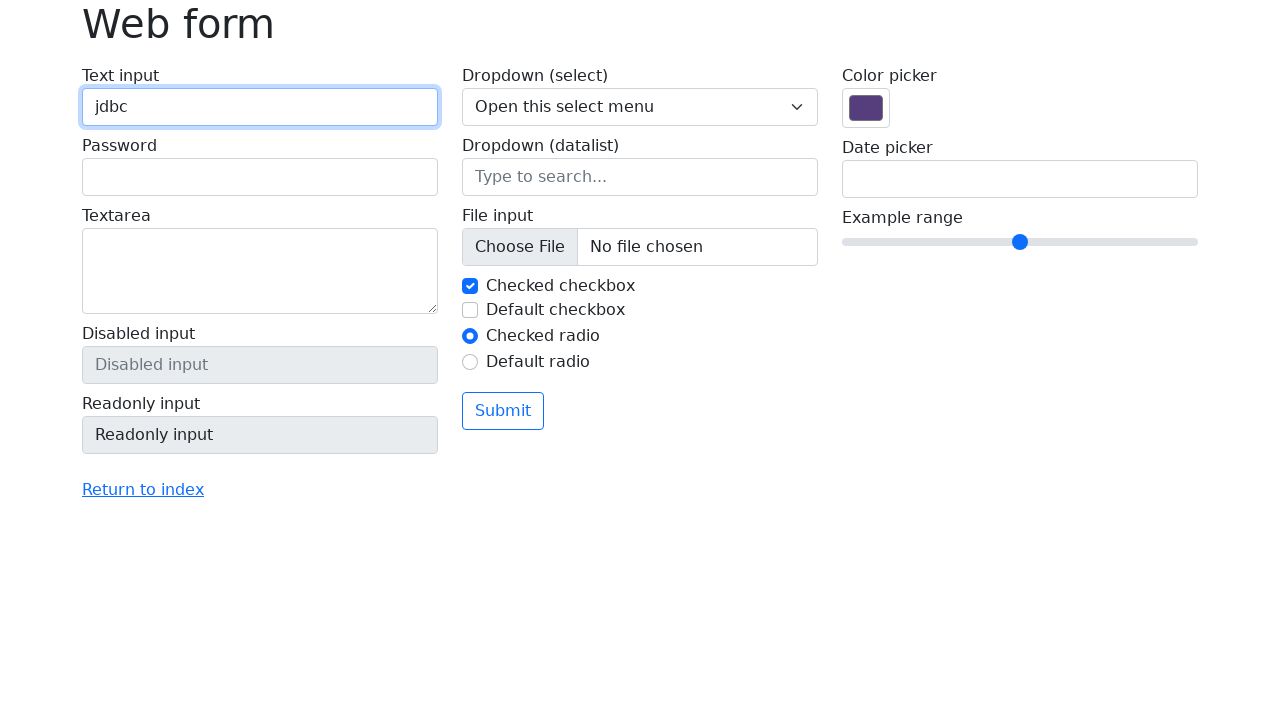

Verified that input value equals 'jdbc'
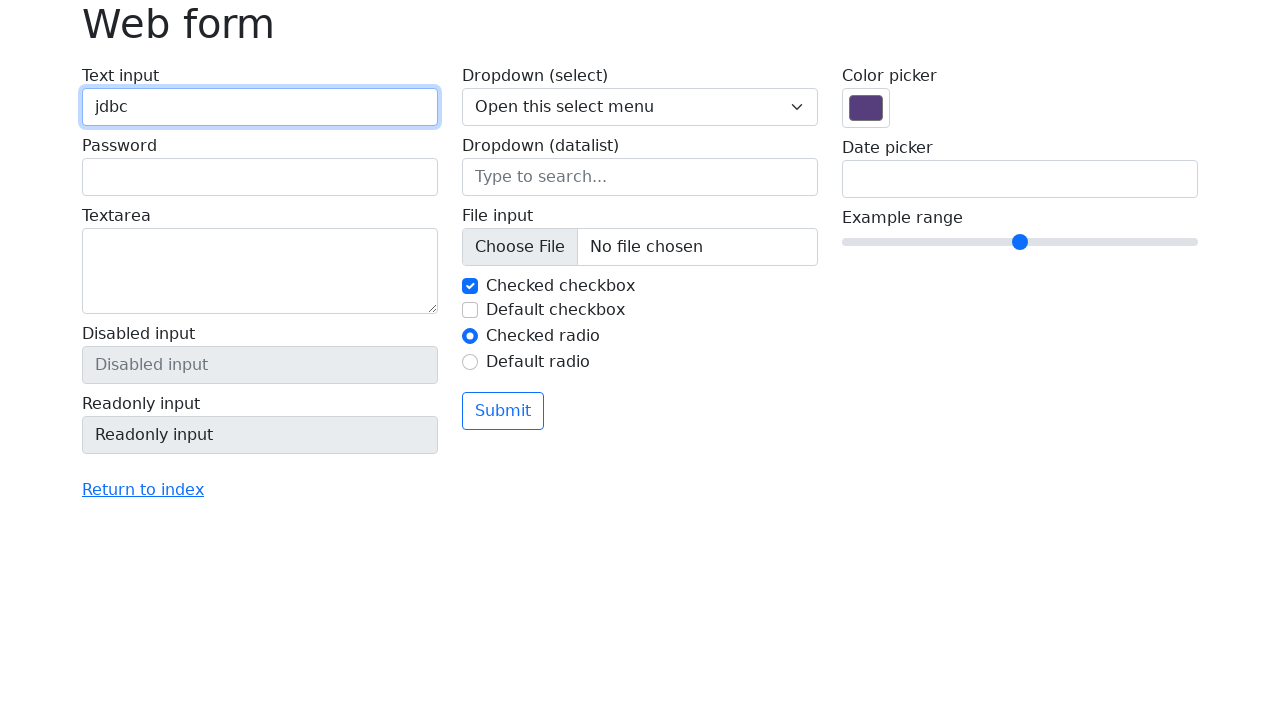

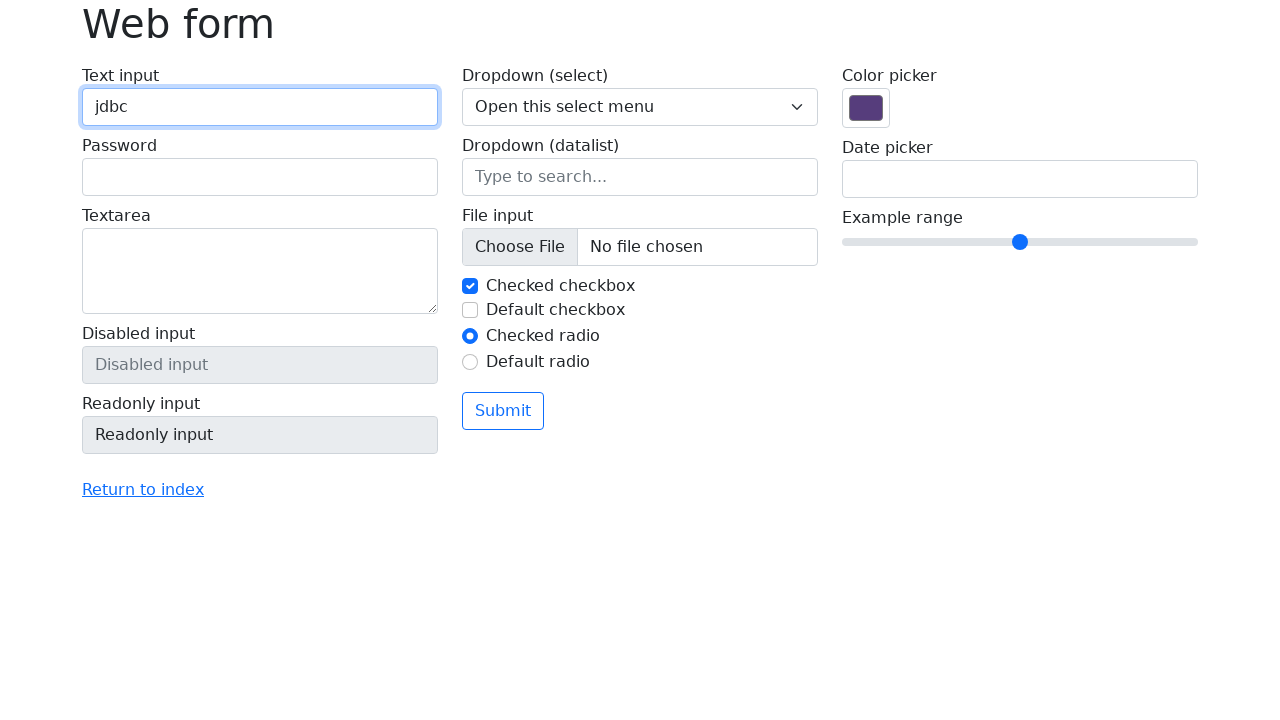